Tests dropdown selection by selecting Option 1, verifying it, then selecting Option 2 and verifying it

Starting URL: https://the-internet.herokuapp.com/dropdown

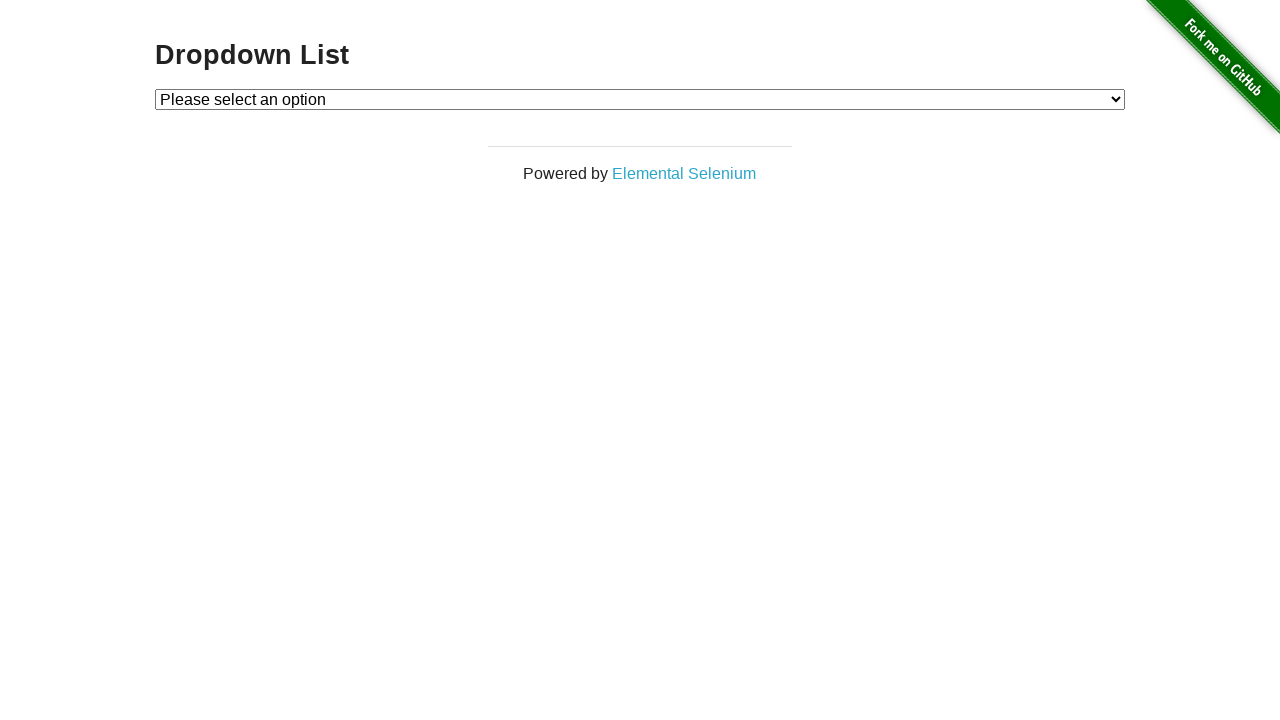

Selected Option 1 from dropdown on #dropdown
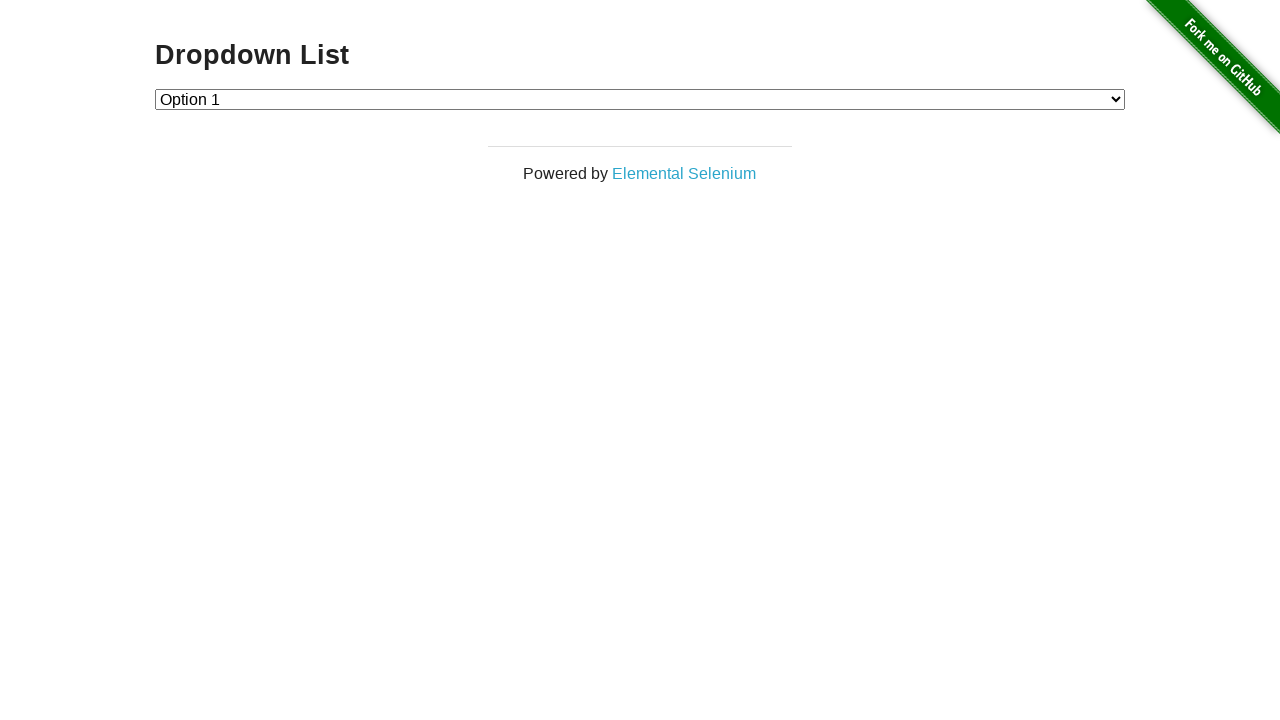

Retrieved selected option text to verify Option 1
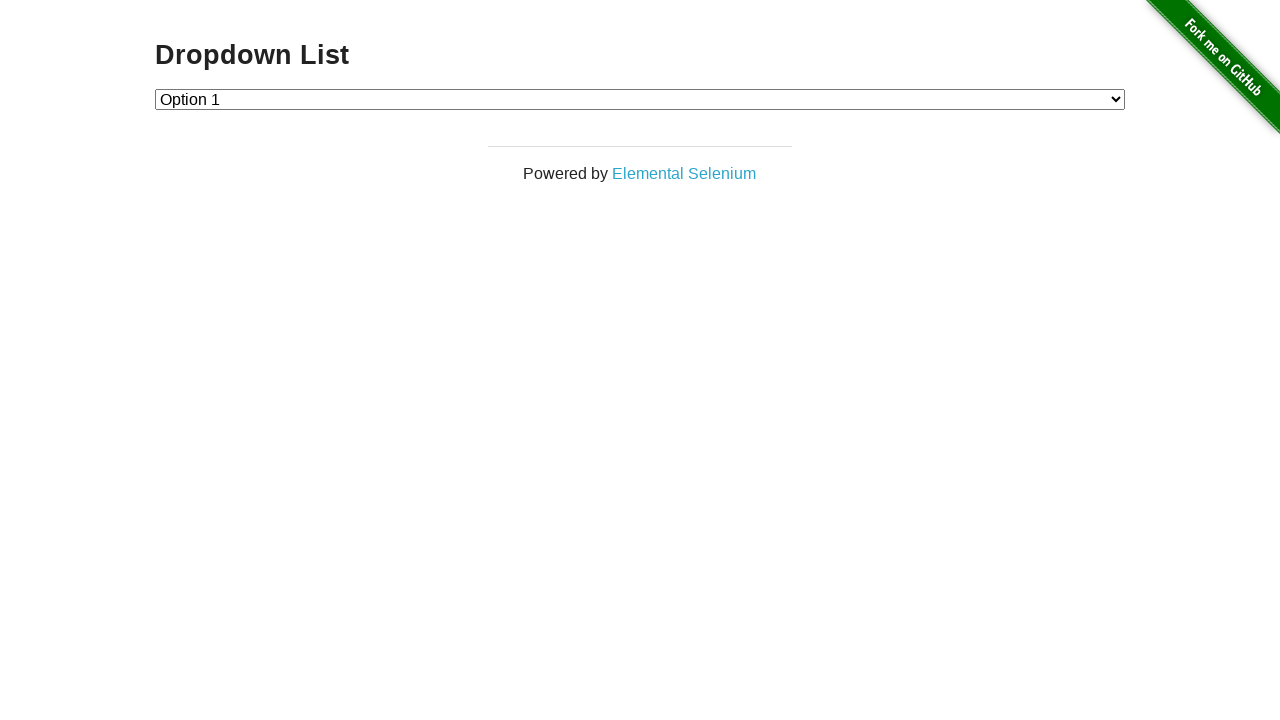

Verified that Option 1 is selected
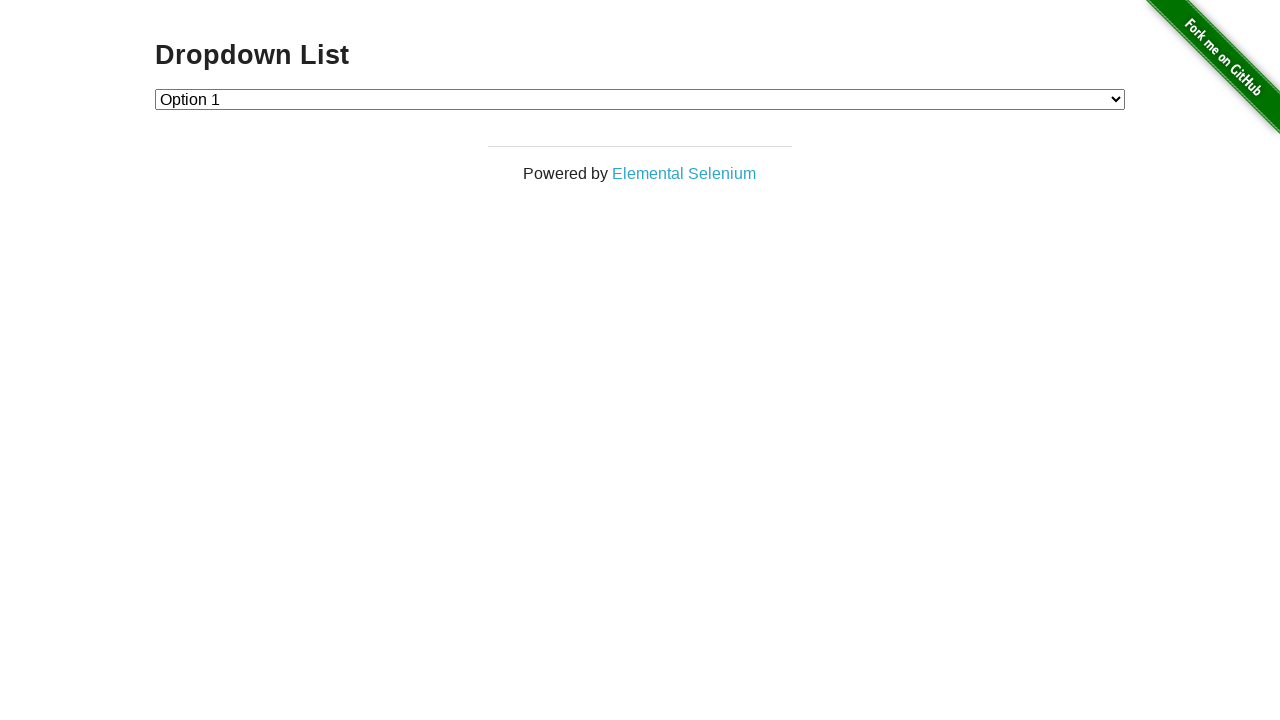

Selected Option 2 from dropdown on #dropdown
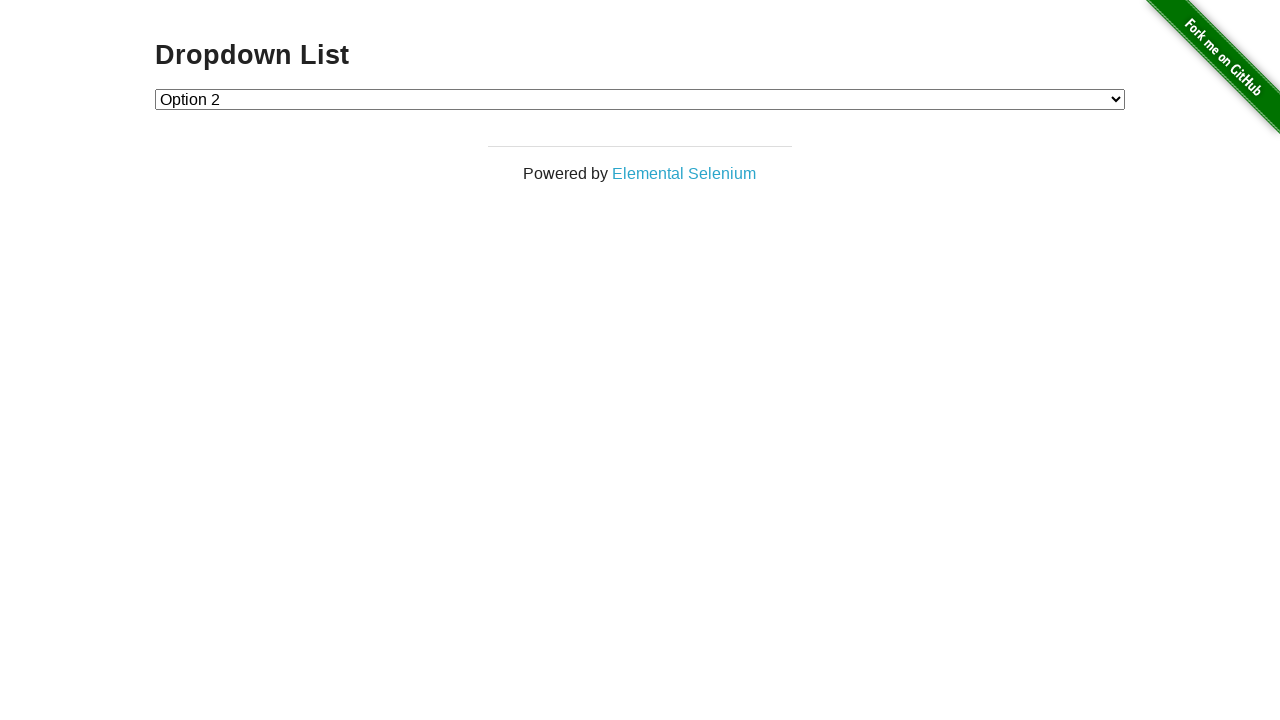

Retrieved selected option text to verify Option 2
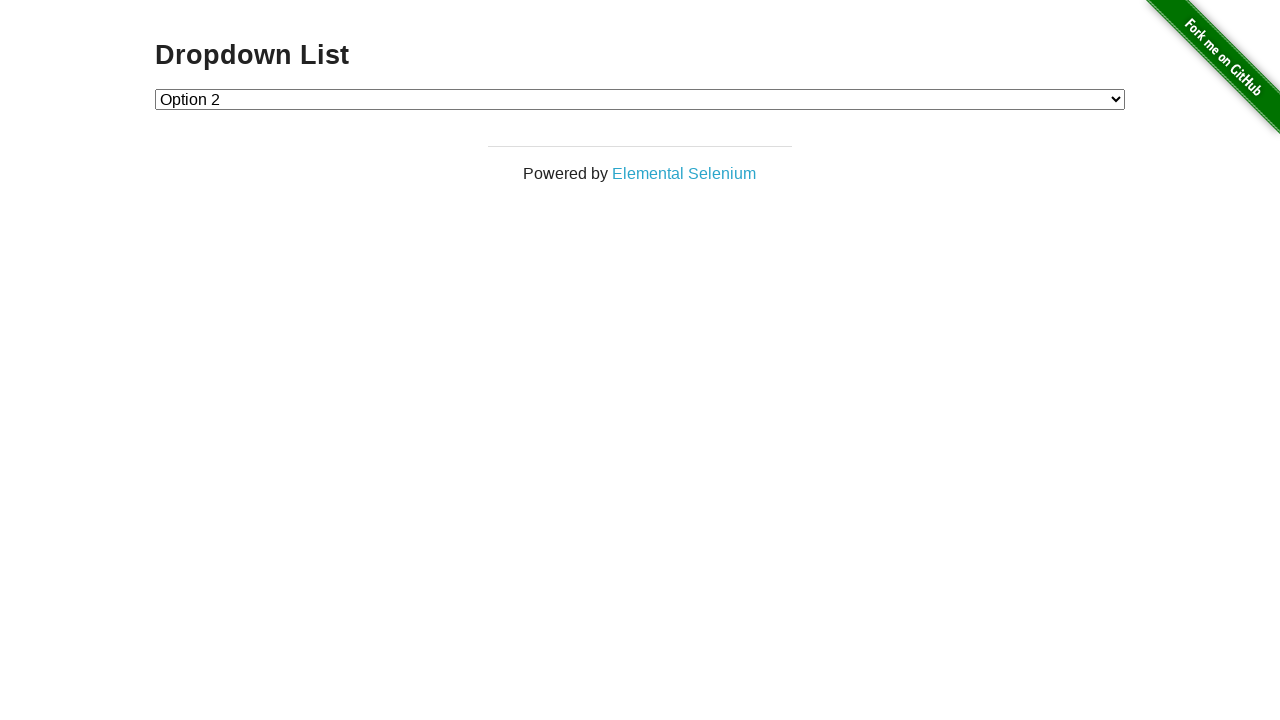

Verified that Option 2 is selected
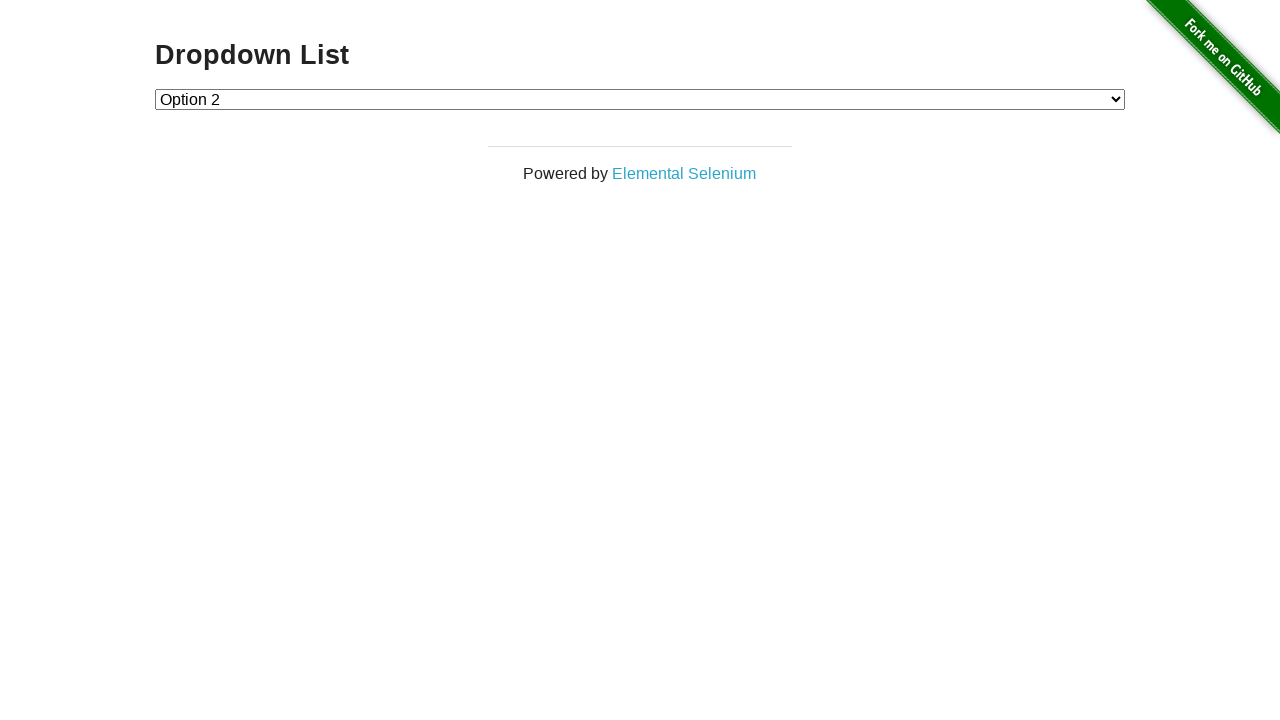

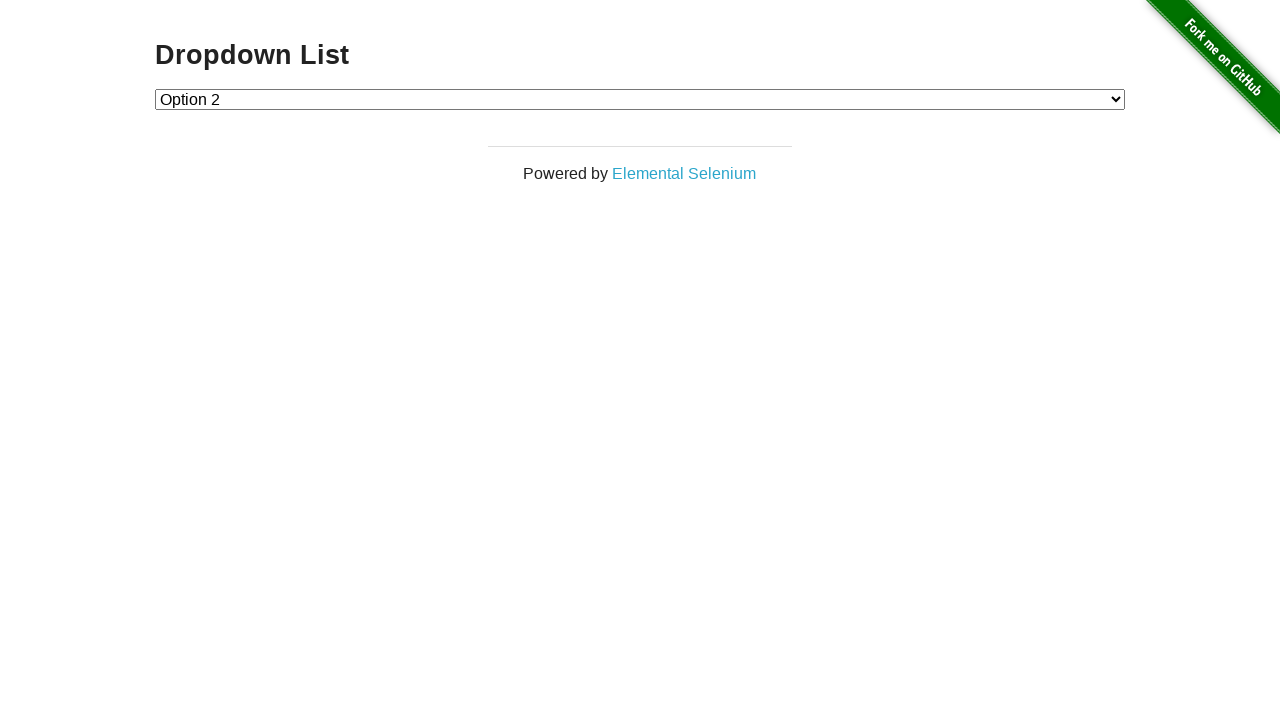